Tests the radio button functionality by selecting the "Impressive" option and verifying the selection is displayed

Starting URL: https://demoqa.com/

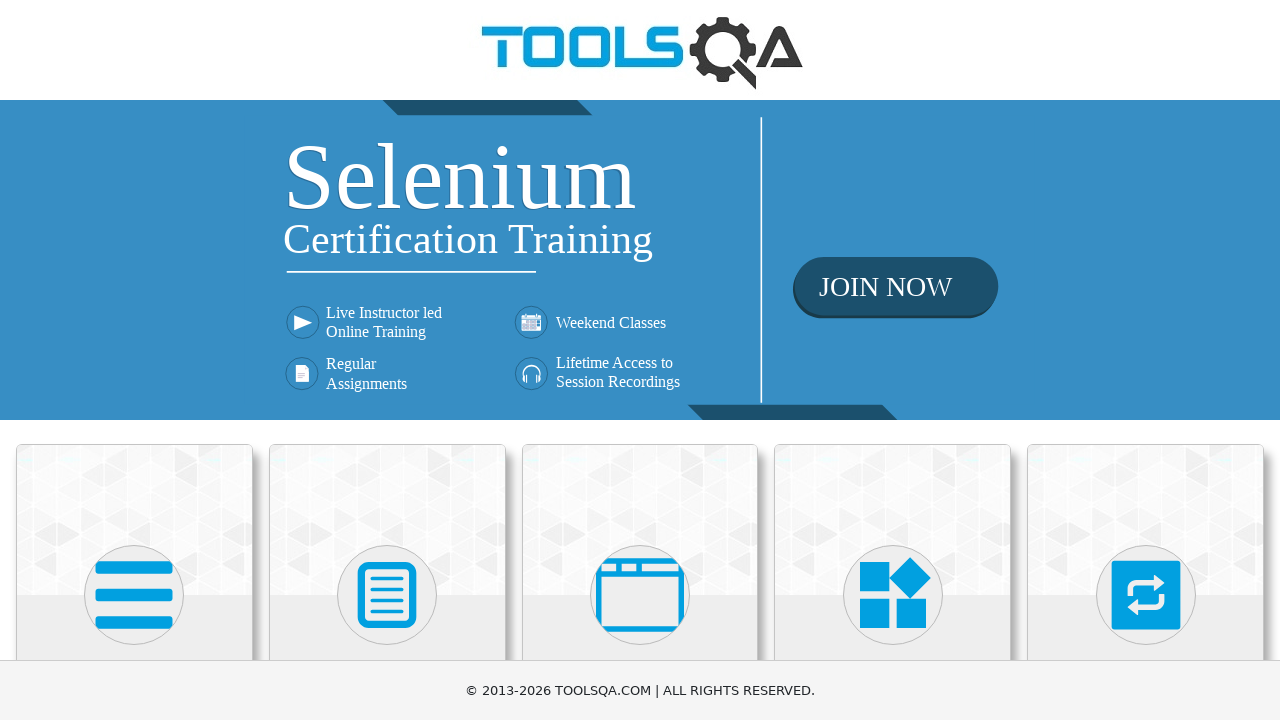

Clicked on Elements card at (134, 520) on xpath=//div[1][@class='card mt-4 top-card']
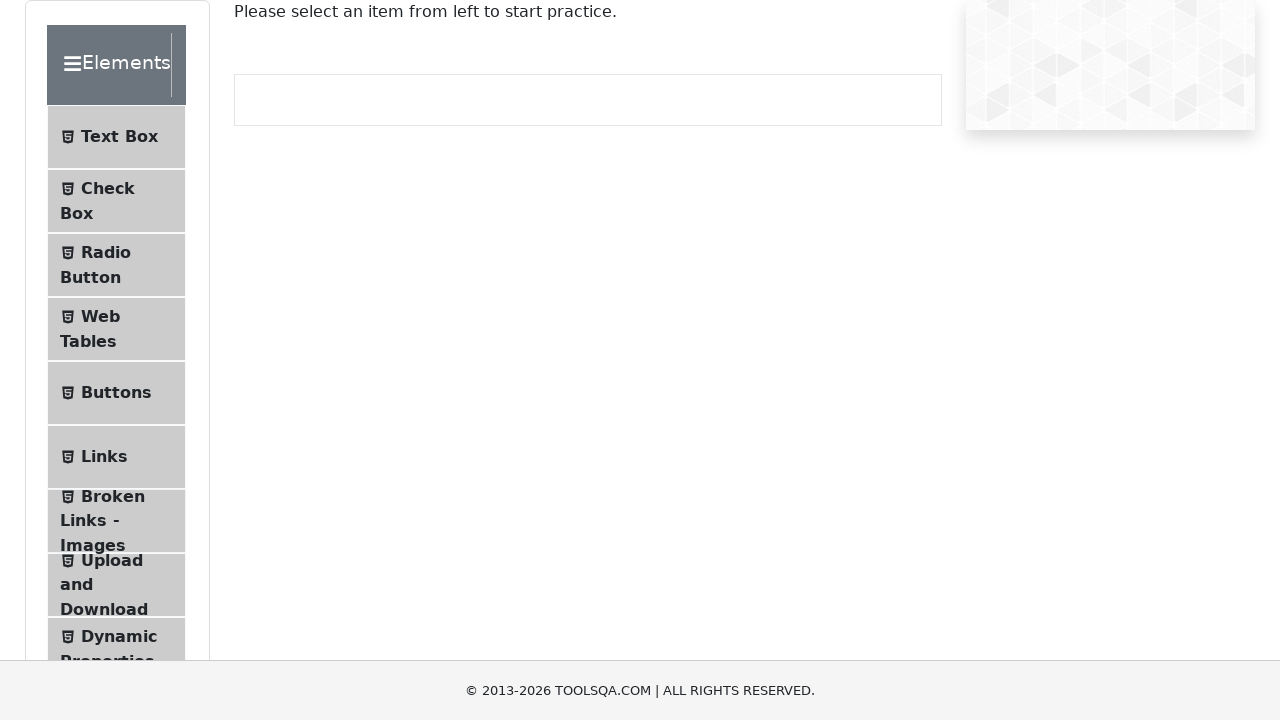

Clicked on Radio Button menu item at (116, 265) on #item-2
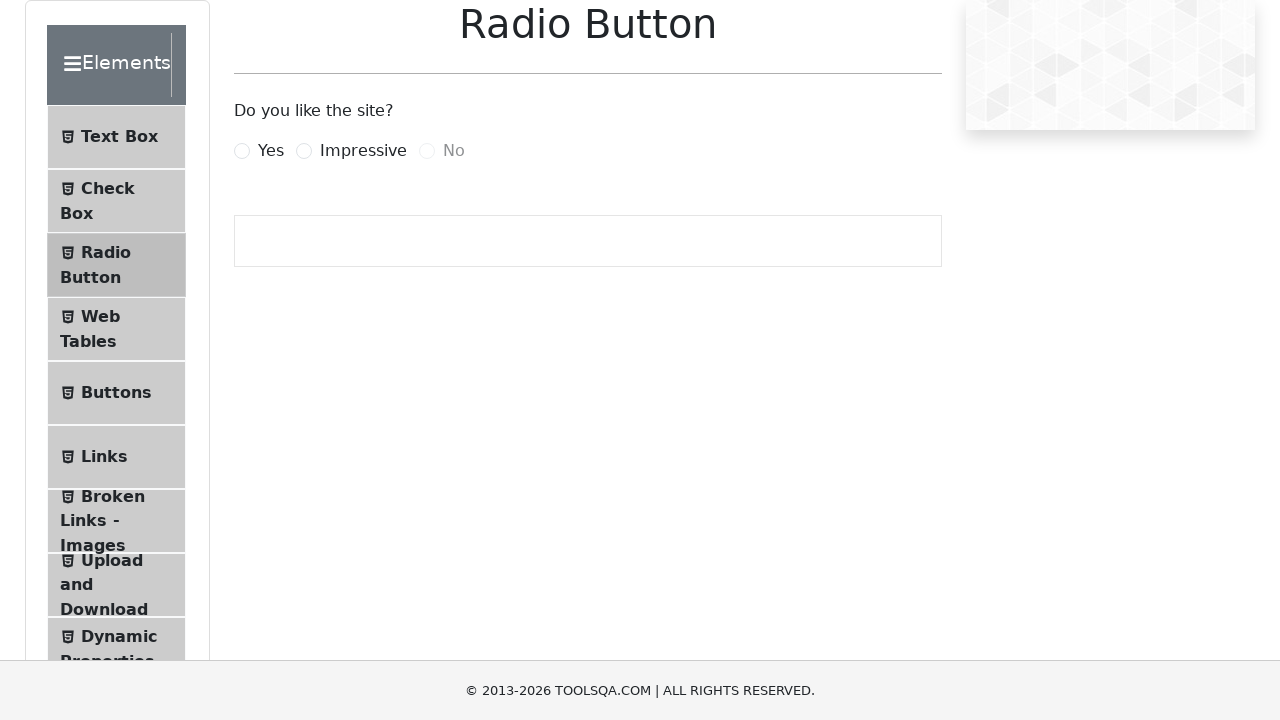

Clicked the Impressive radio button at (363, 151) on label[for='impressiveRadio']
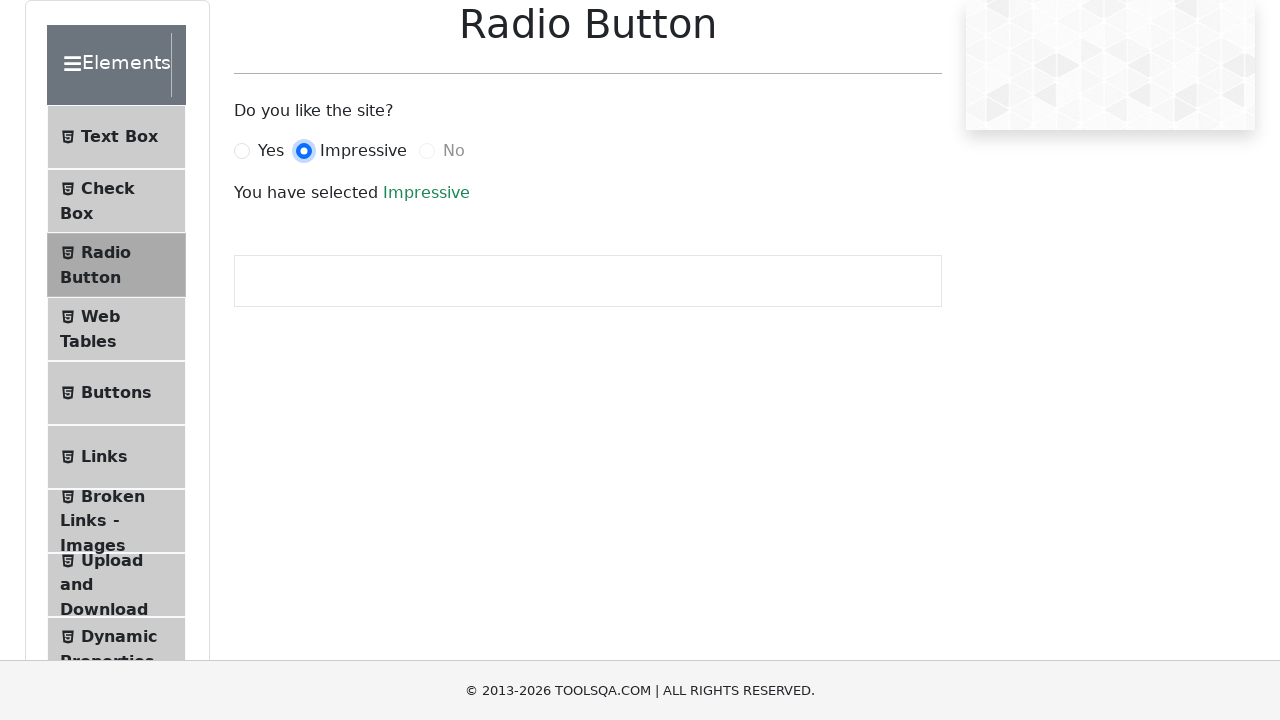

Waited for success message to appear
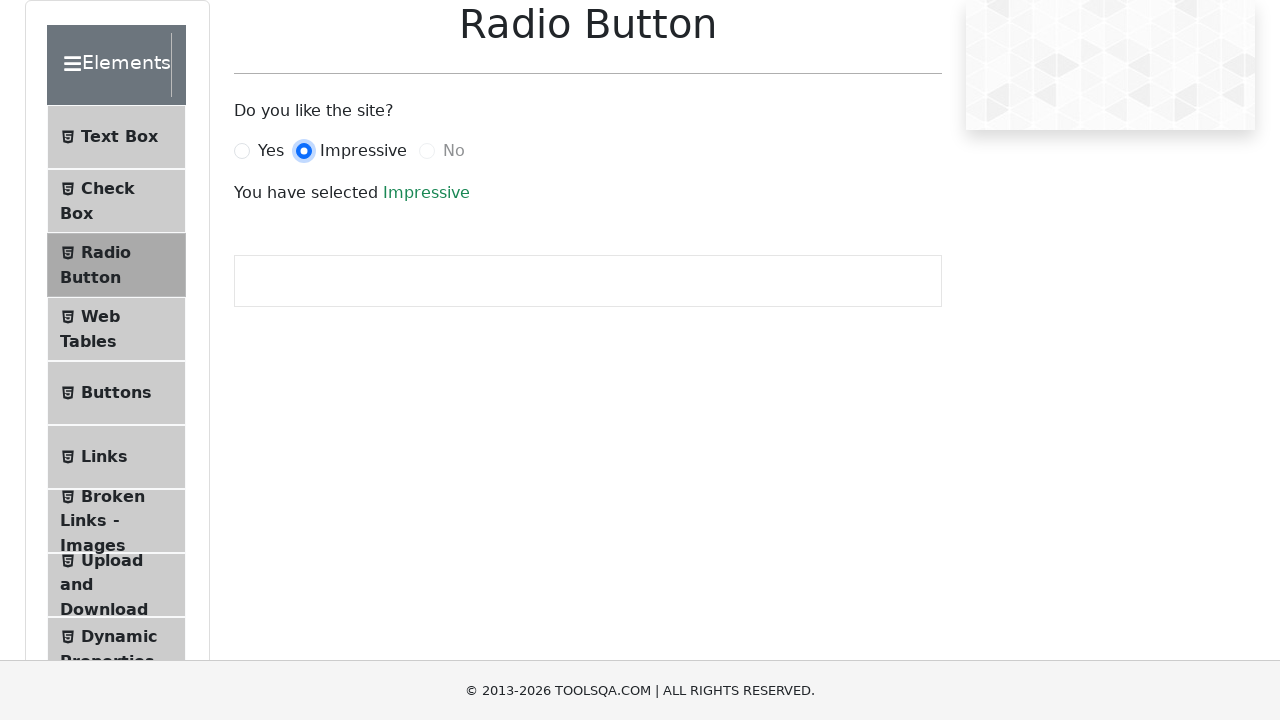

Located success text element
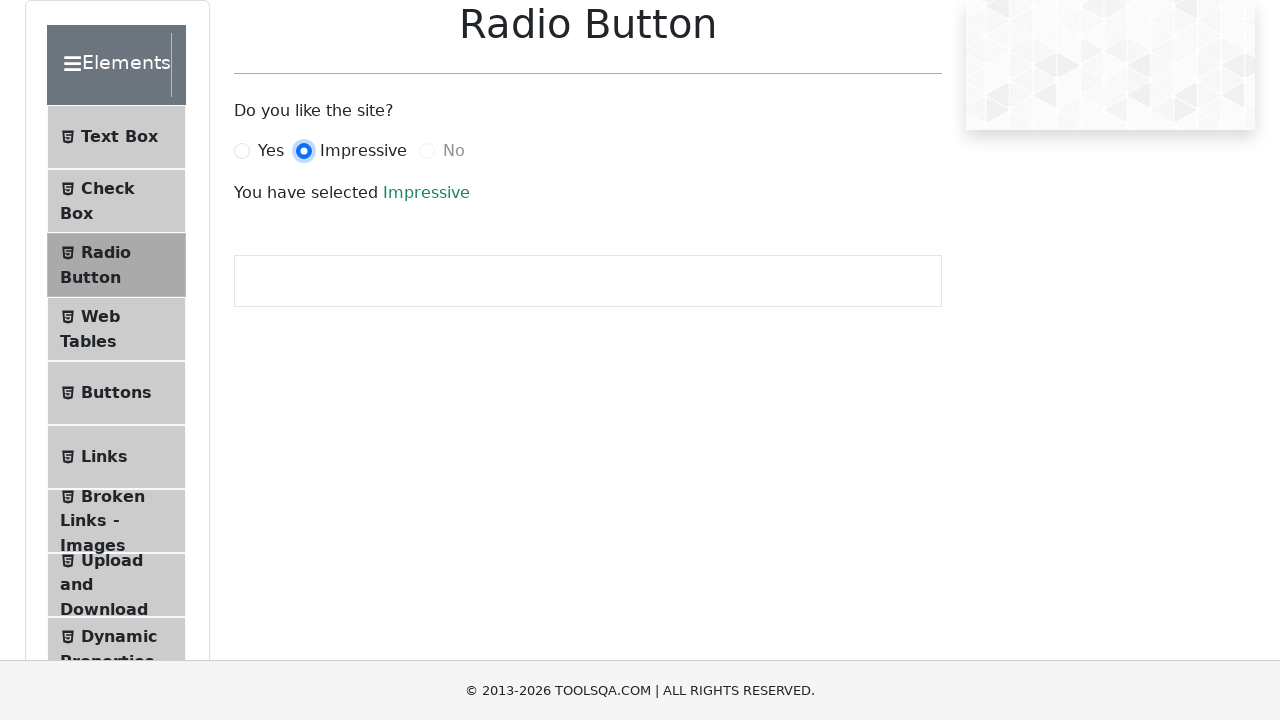

Verified that 'Impressive' selection is displayed correctly
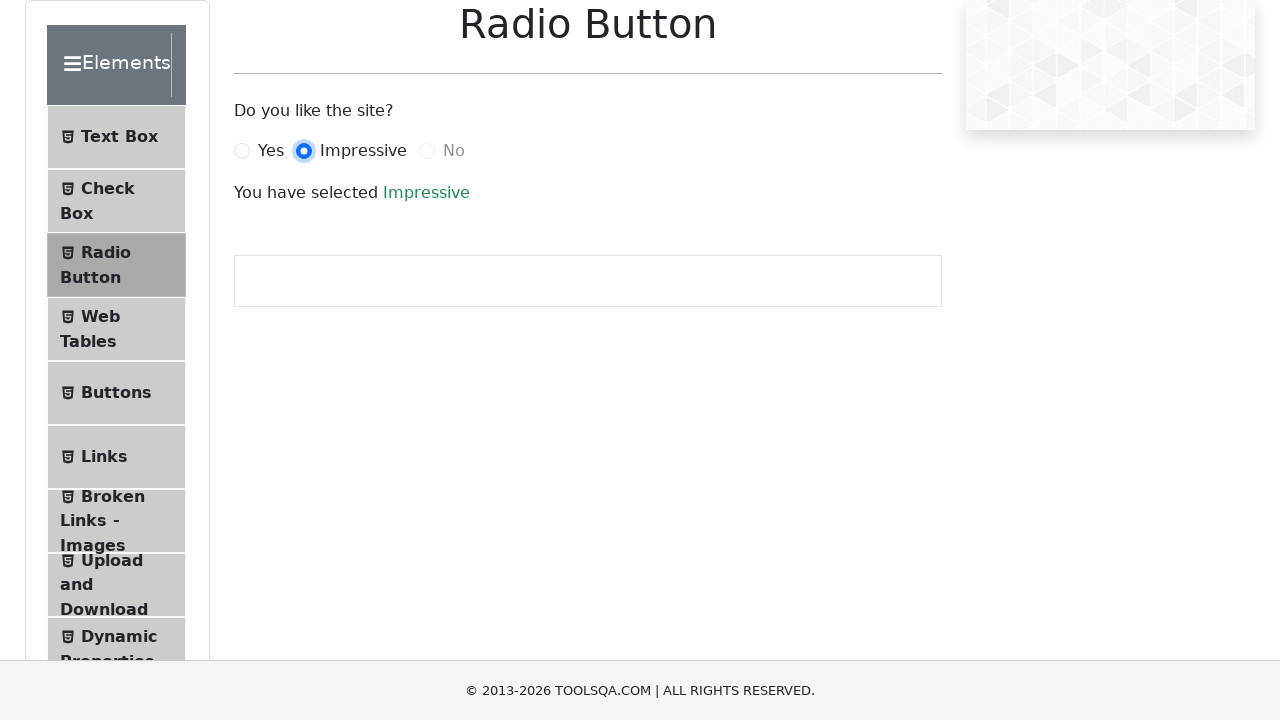

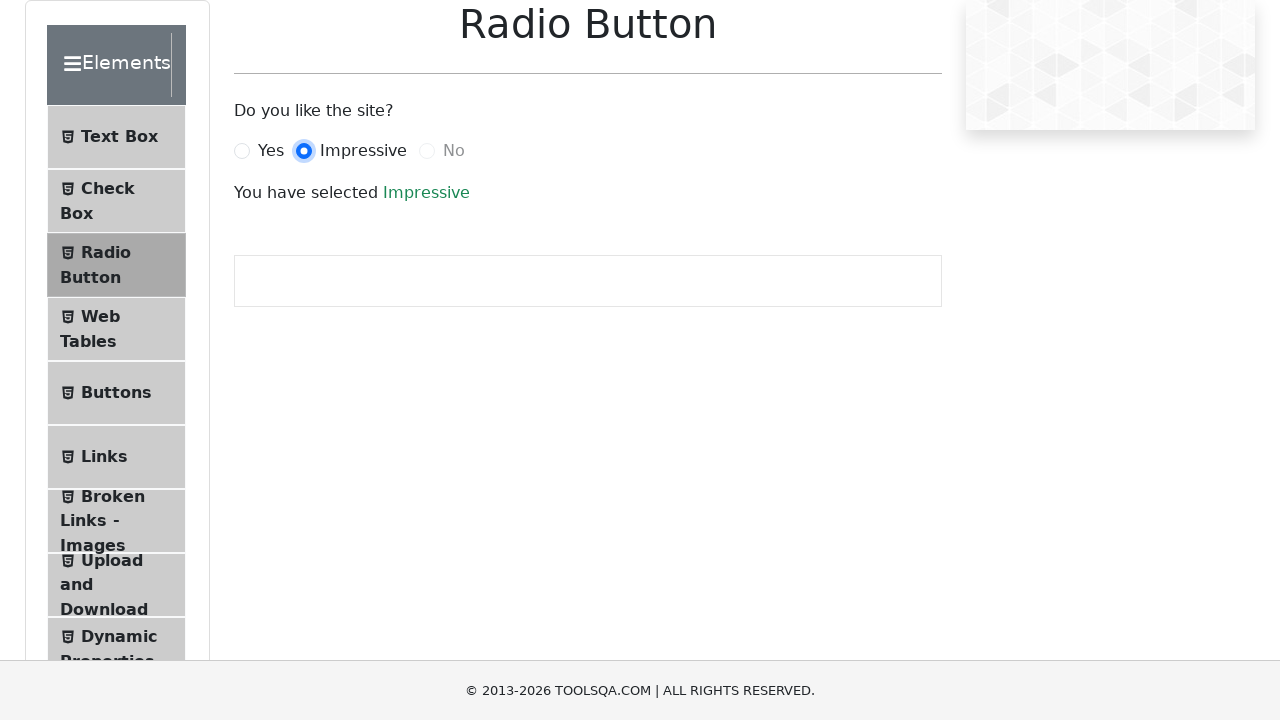